Navigates to softwaretestautomation.org, clicks on UI Automation link, then clicks on the first Selenium WebDriver link

Starting URL: https://www.softwaretestautomation.org

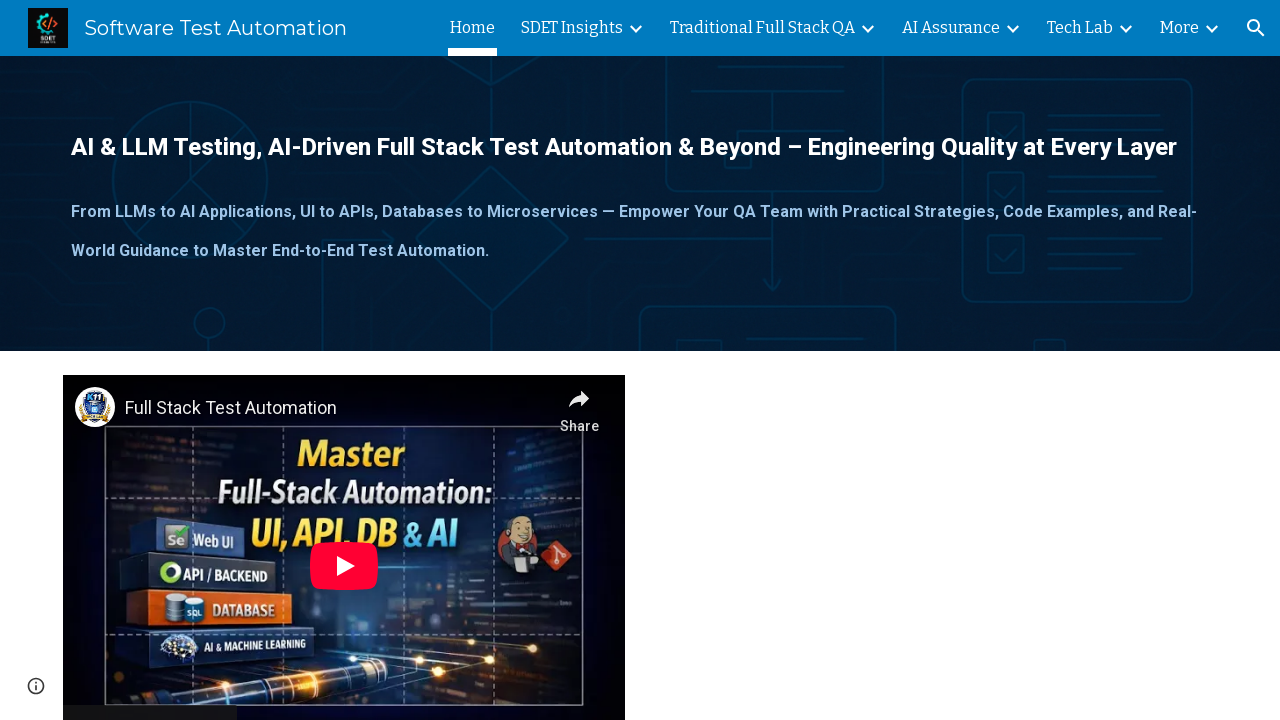

Clicked on UI Automation link at (347, 361) on internal:text="\ud83d\udda5\ufe0f Web UI Automation \u2014 From Legacy to Modern
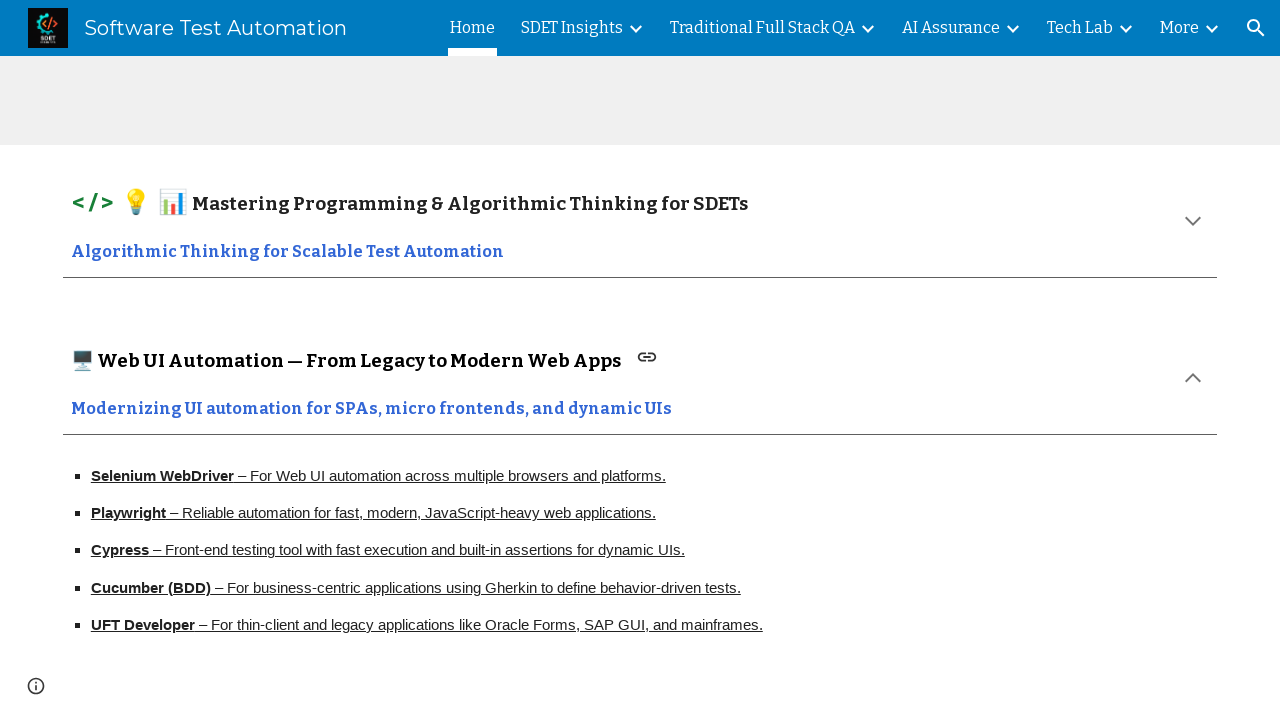

Clicked on first Selenium WebDriver link at (162, 476) on internal:text="Selenium WebDriver"i >> nth=0
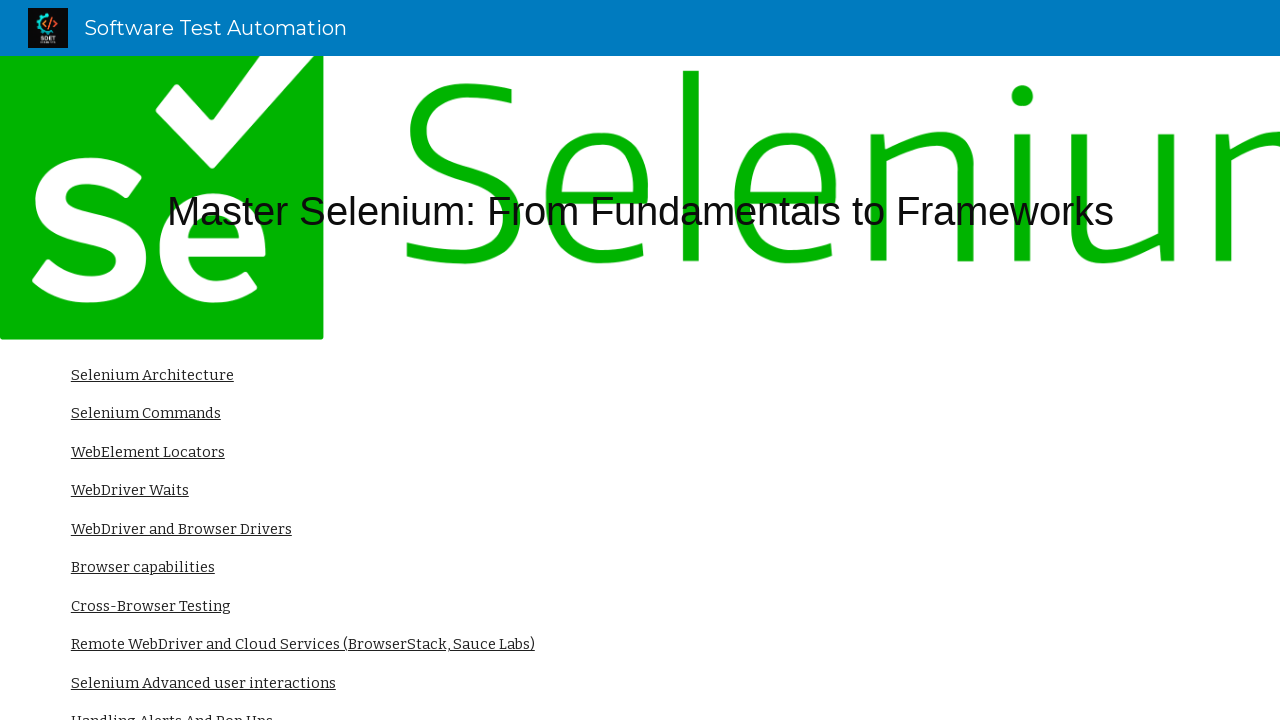

Waited for page to load (networkidle)
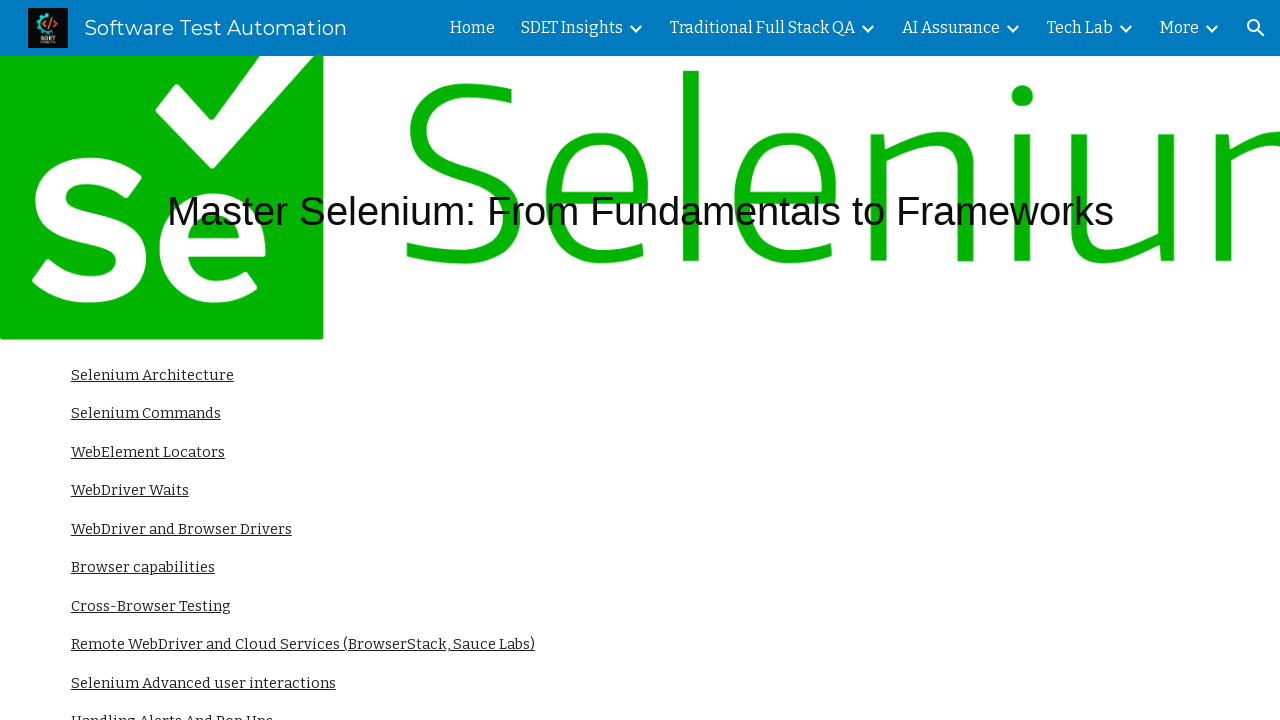

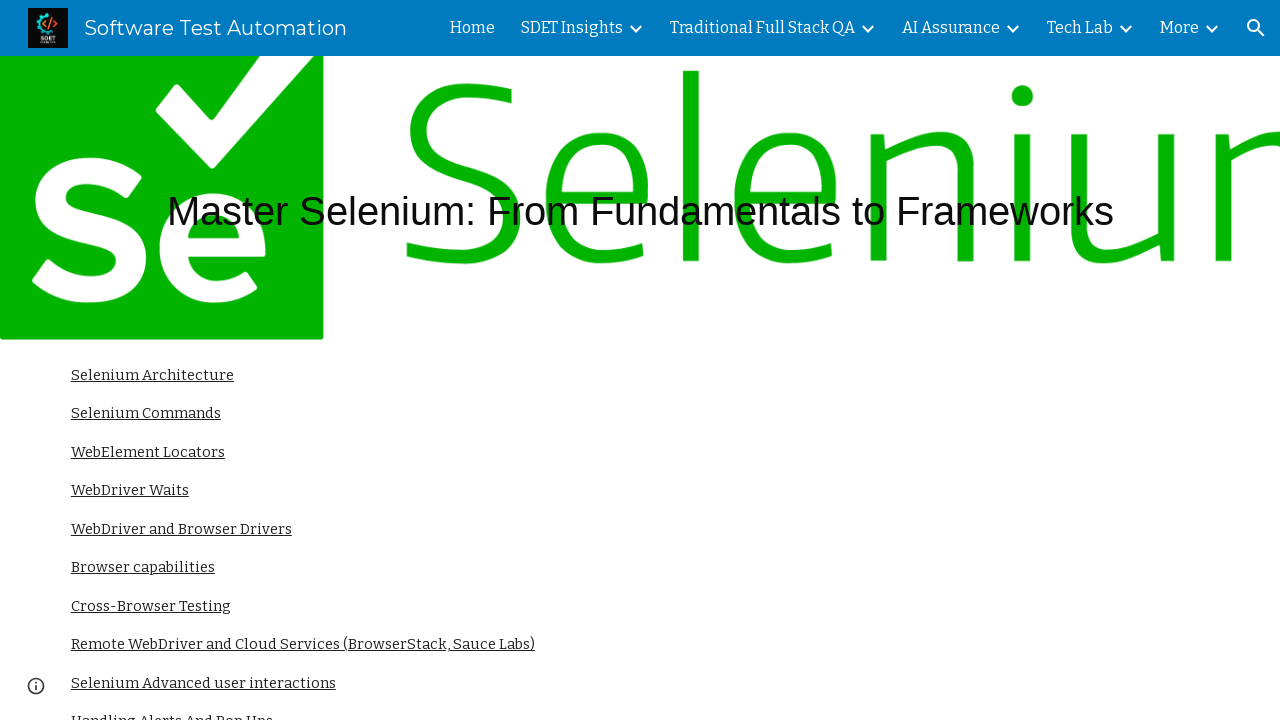